Navigates to CoinMarketCap and interacts with the cryptocurrency table to verify data is displayed correctly

Starting URL: https://coinmarketcap.com/ru/

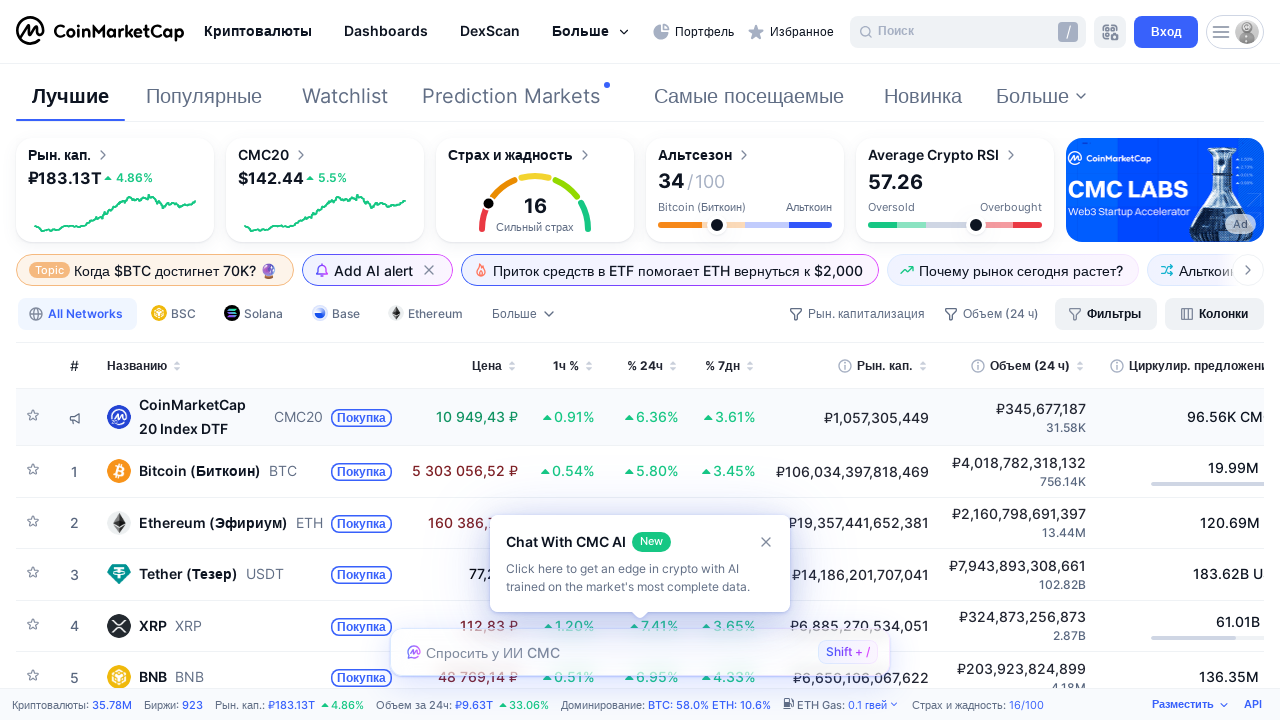

Waited for cryptocurrency table to load
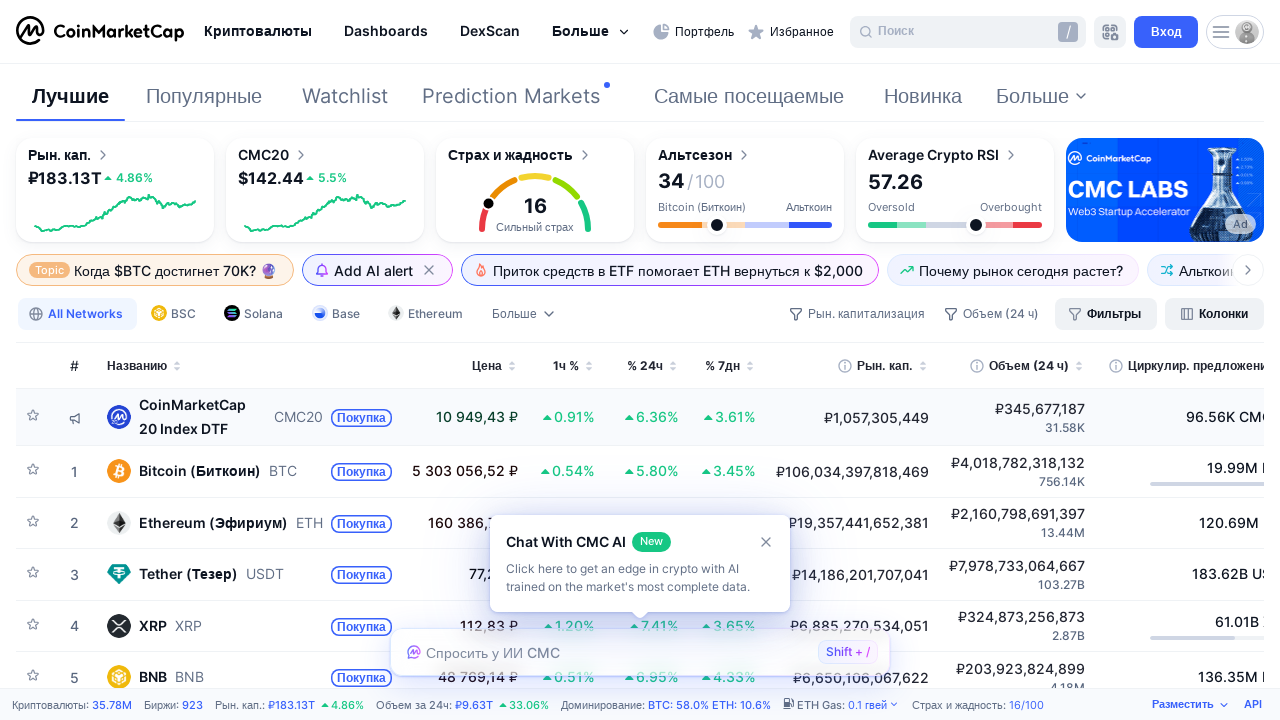

Located the cryptocurrency table element
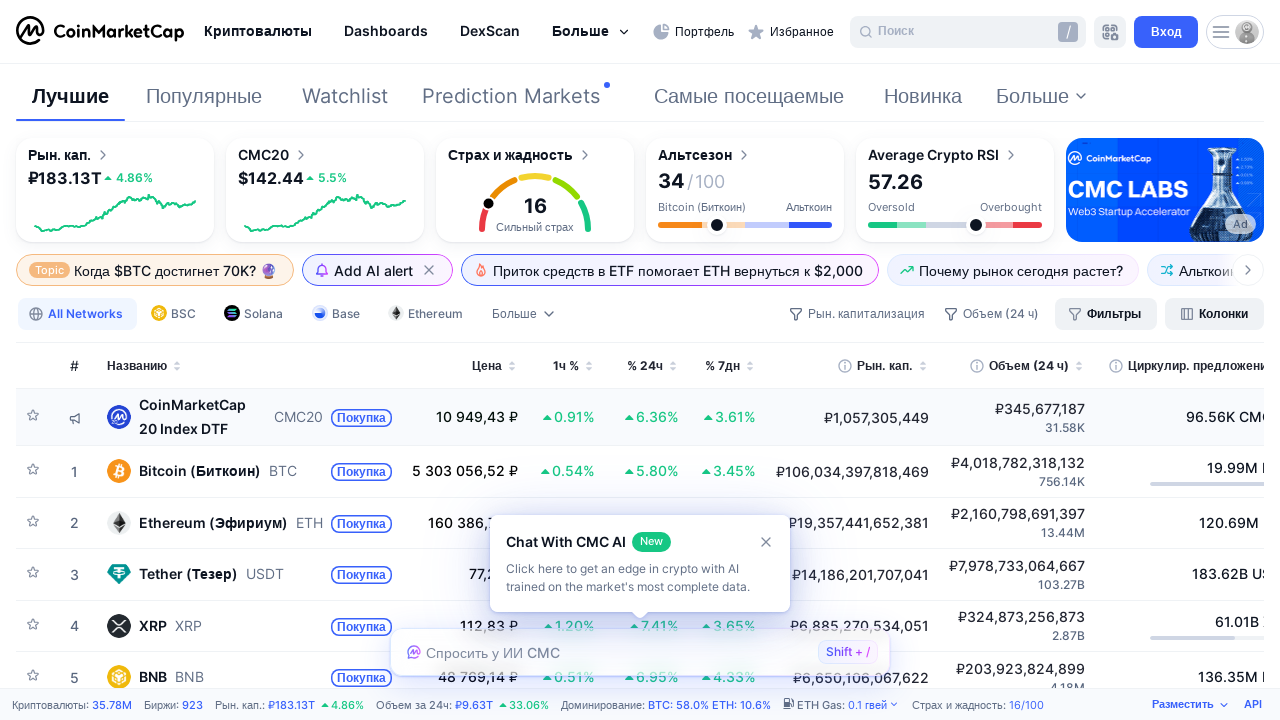

Retrieved all rows from the cryptocurrency table
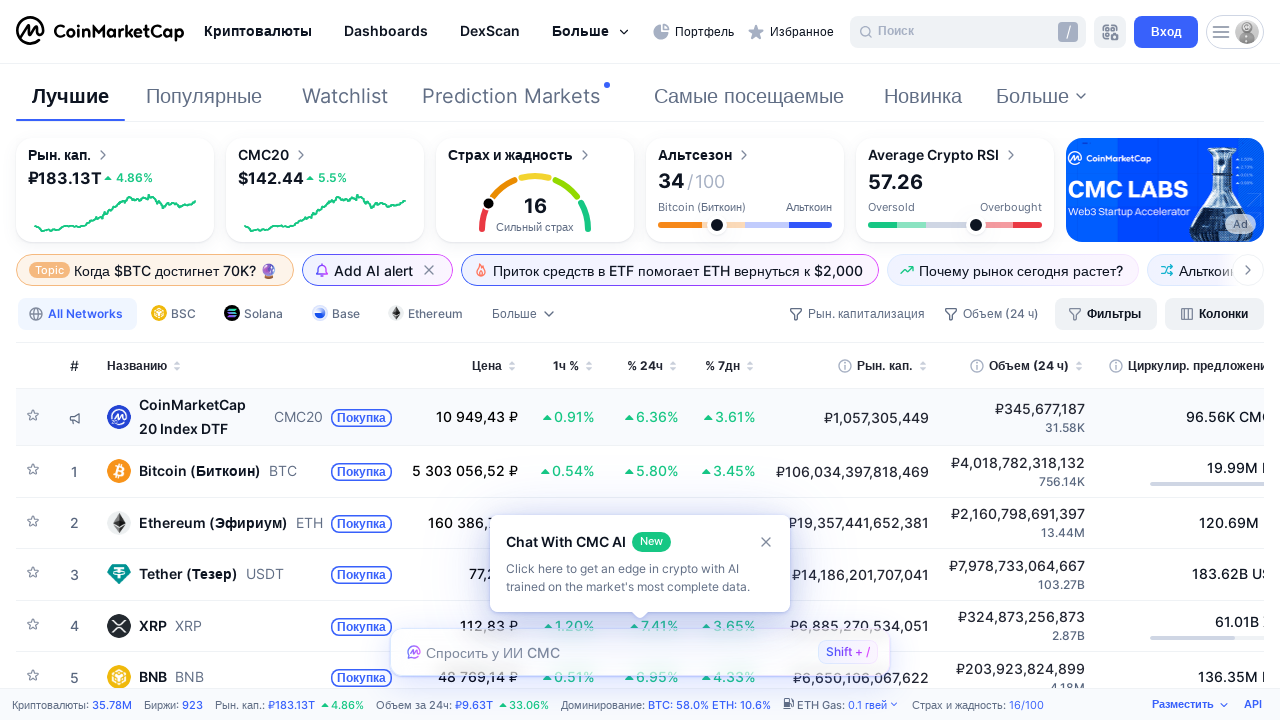

Retrieved rank from row 1
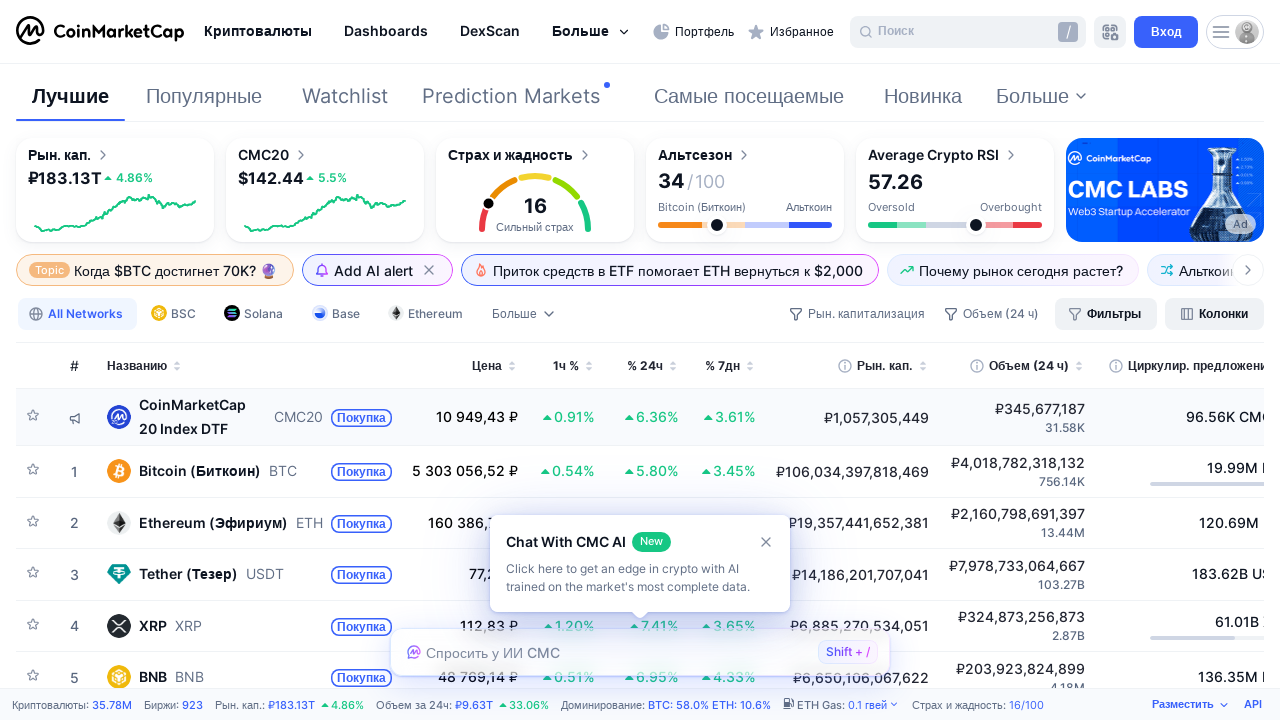

Retrieved coin name from row 1
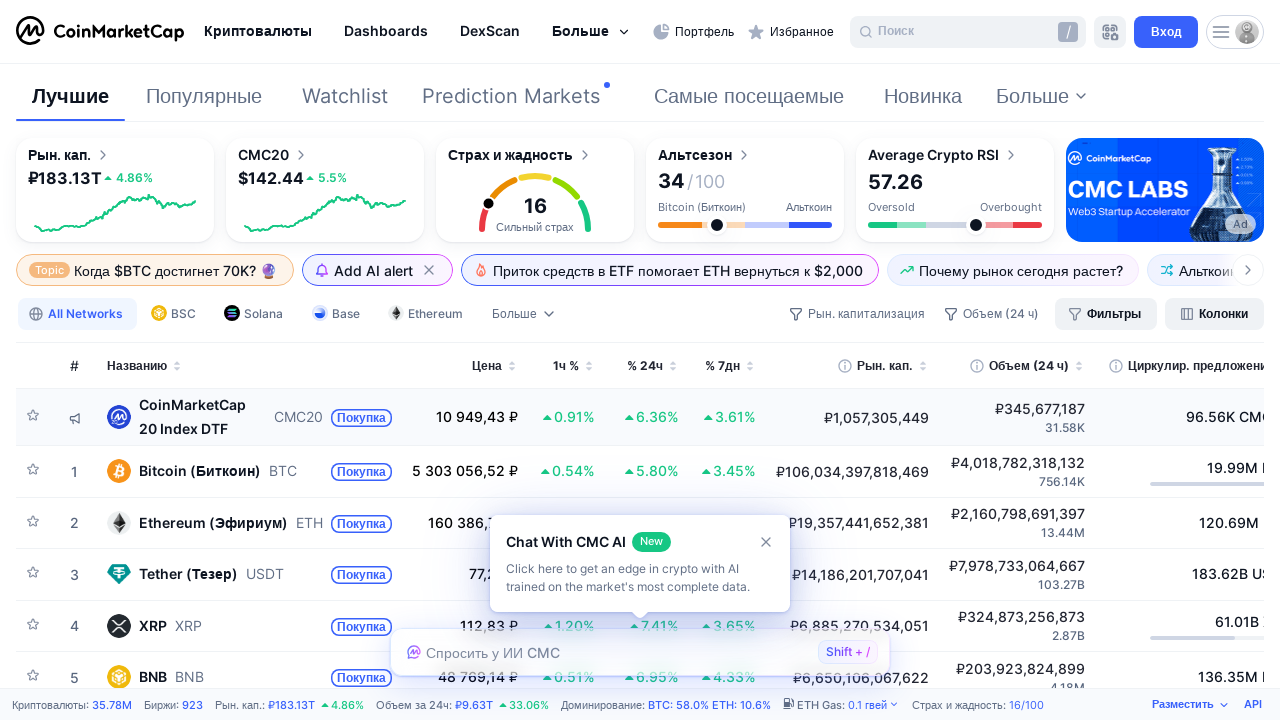

Retrieved ticker symbol from row 1
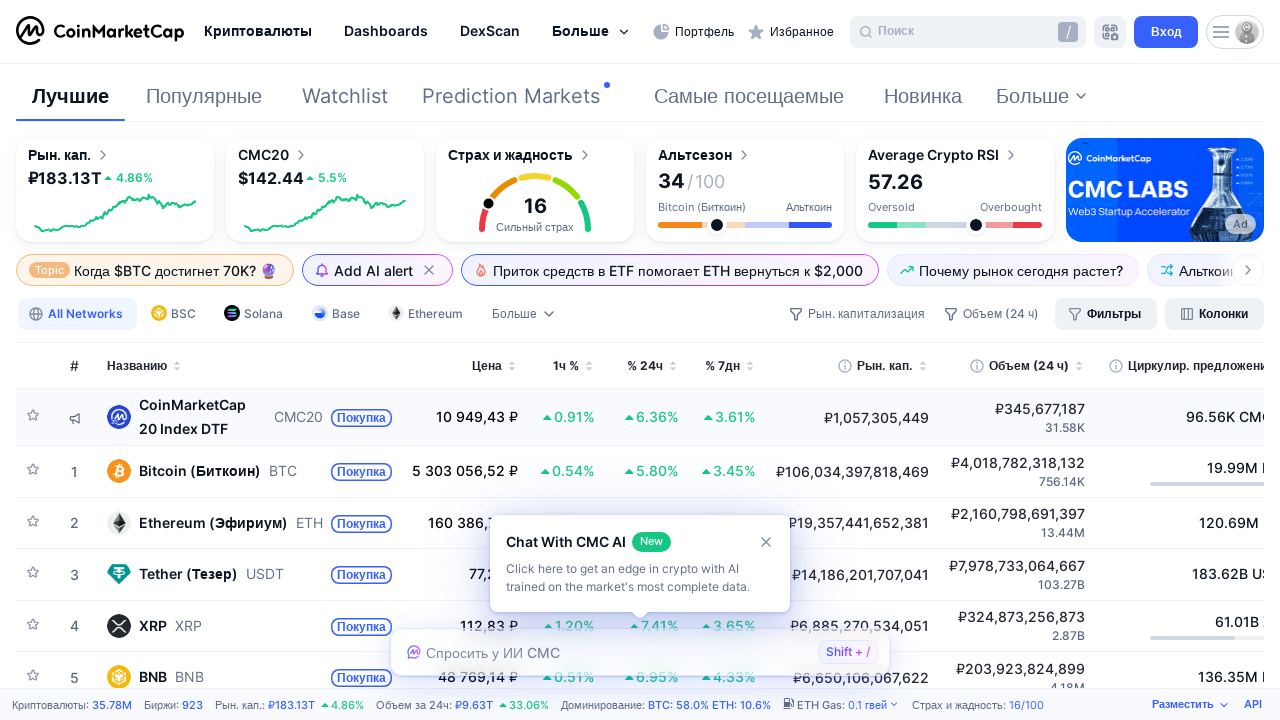

Retrieved percentage change data from row 1
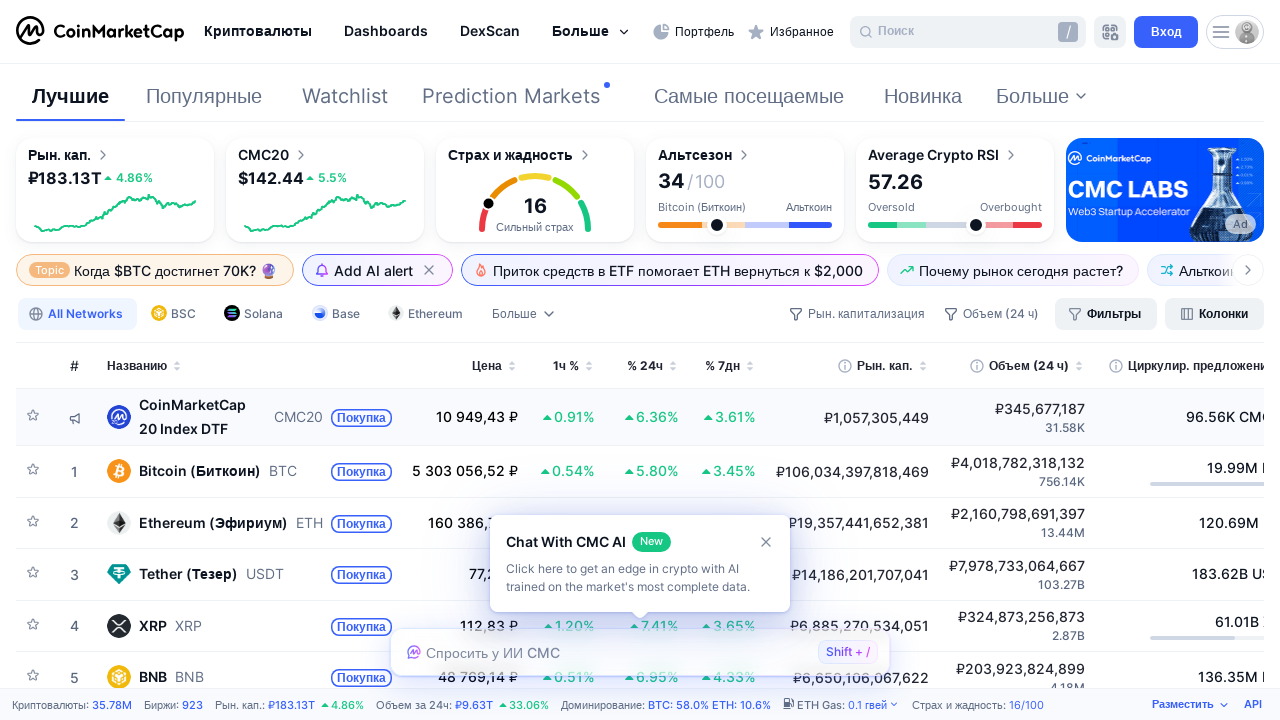

Retrieved rank from row 2
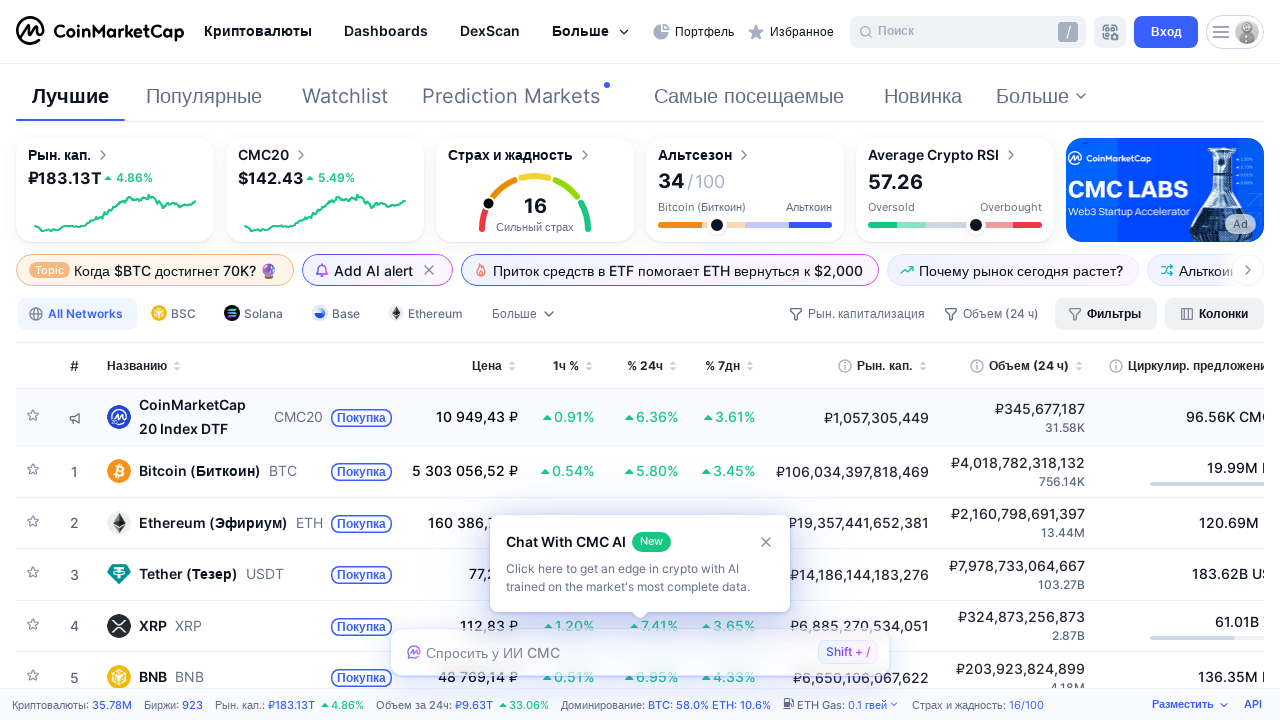

Retrieved coin name from row 2
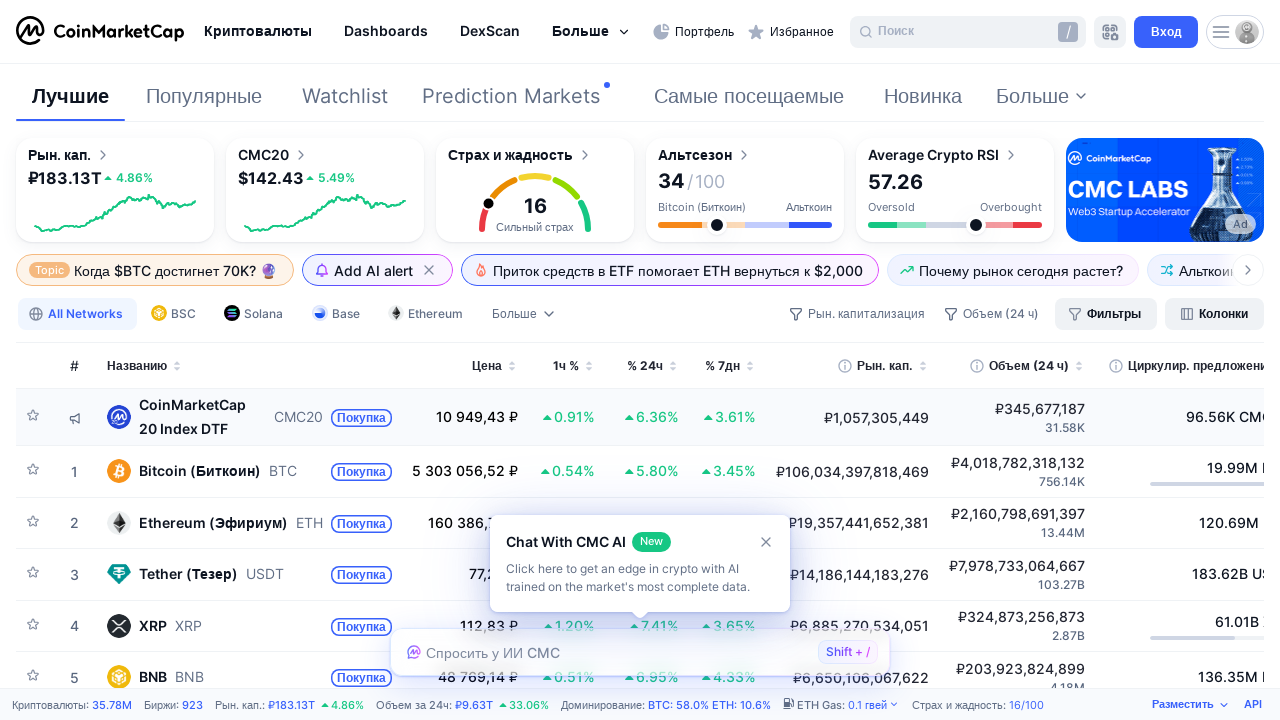

Retrieved ticker symbol from row 2
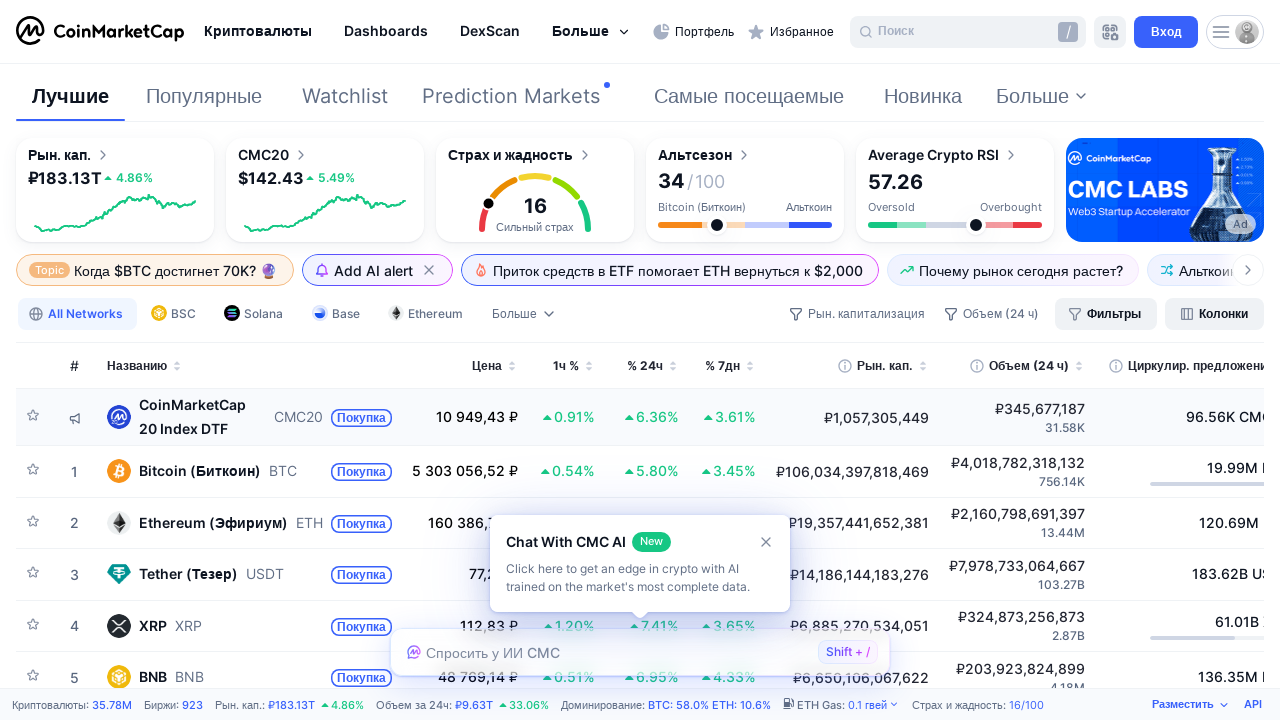

Retrieved percentage change data from row 2
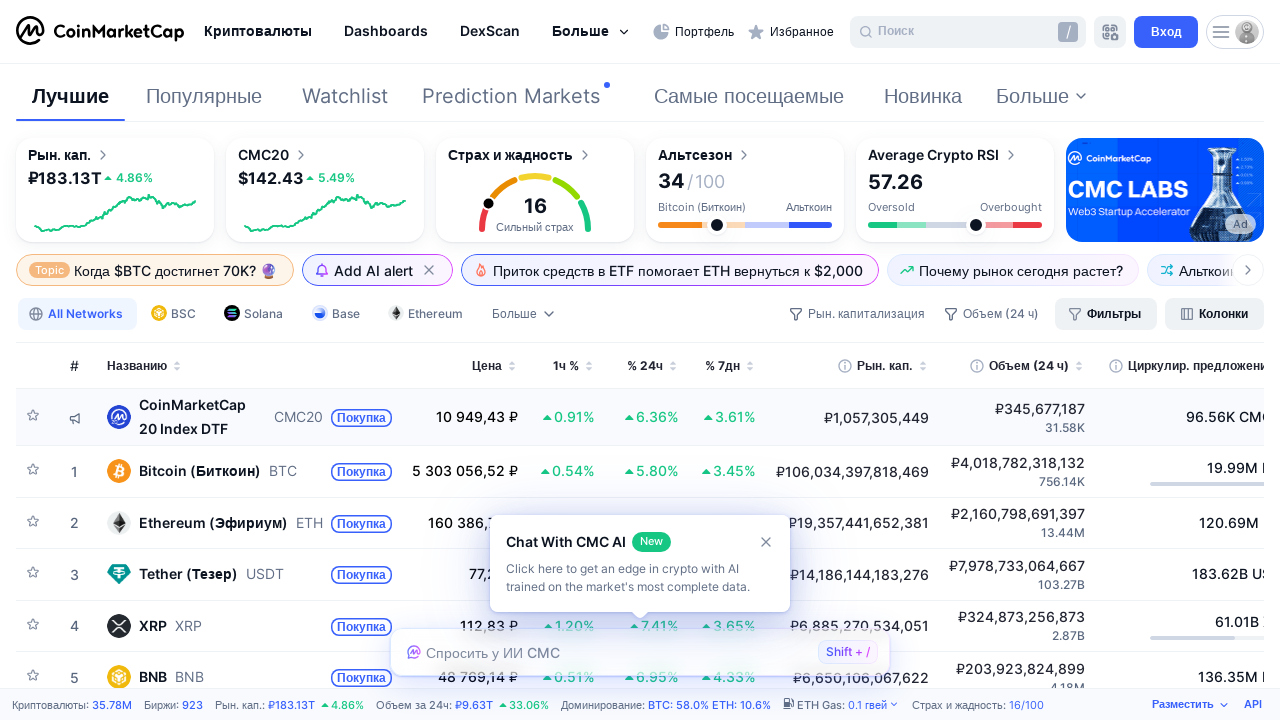

Retrieved rank from row 3
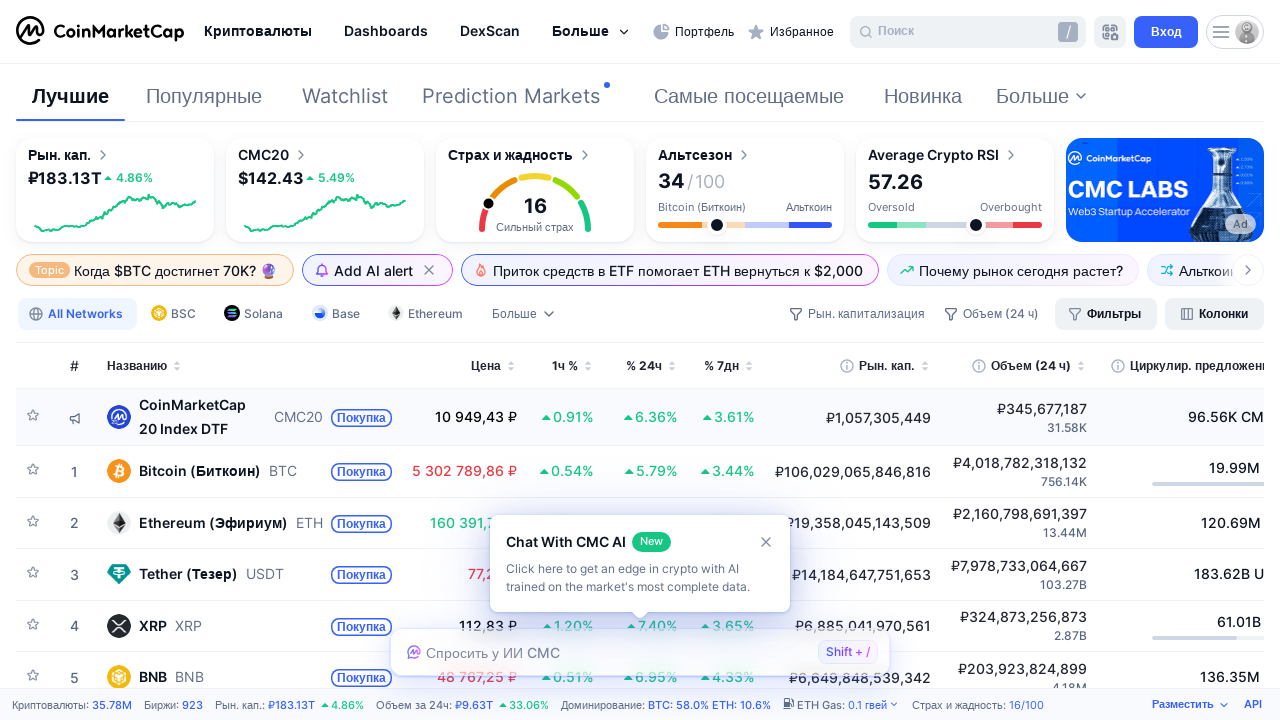

Retrieved coin name from row 3
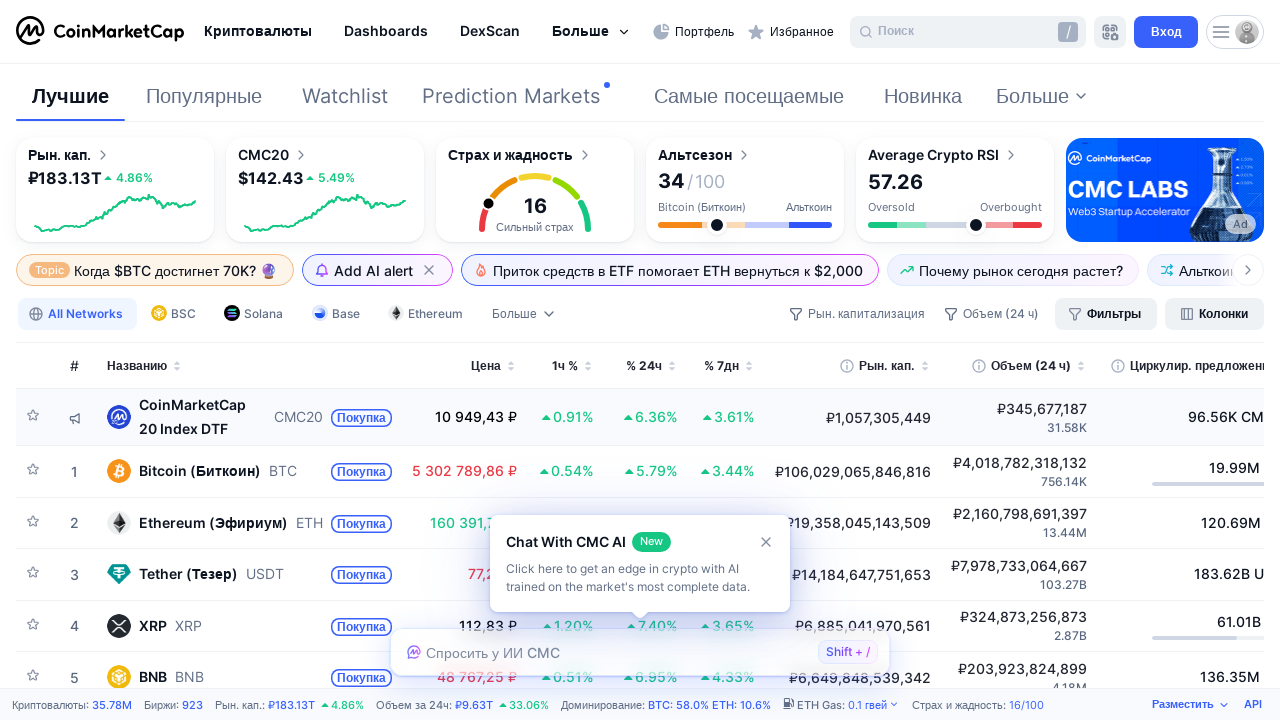

Retrieved ticker symbol from row 3
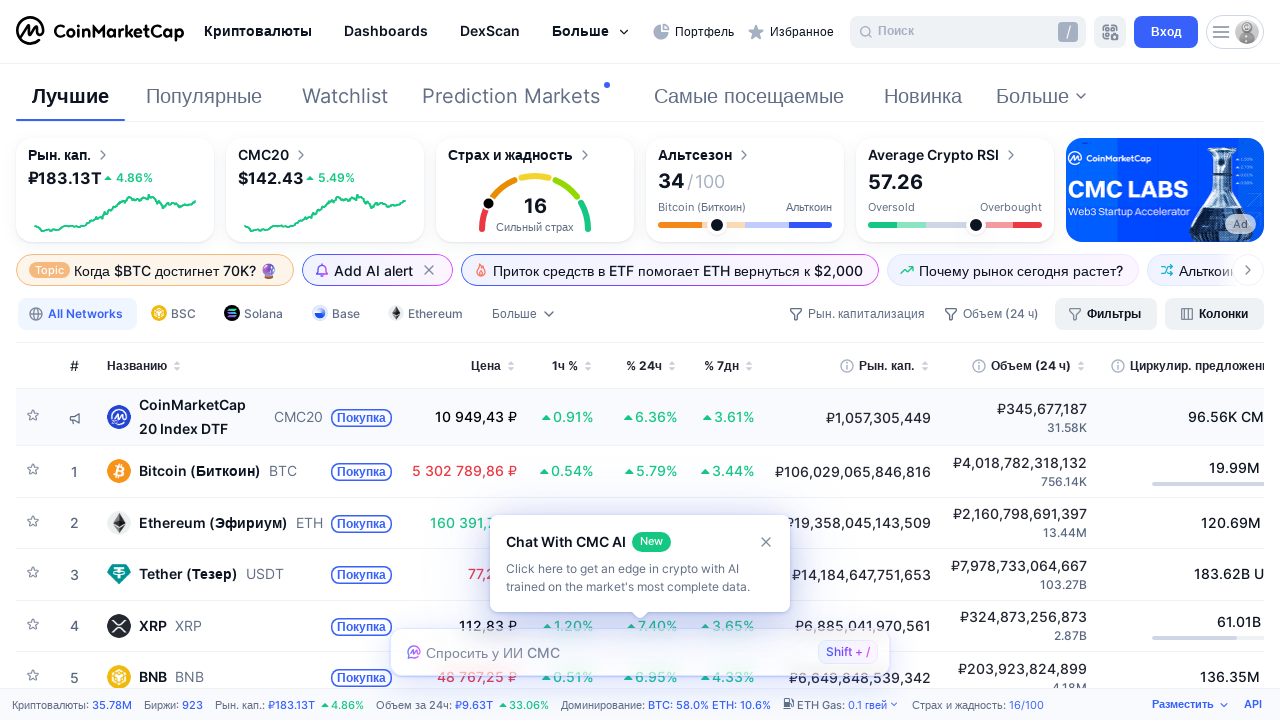

Retrieved percentage change data from row 3
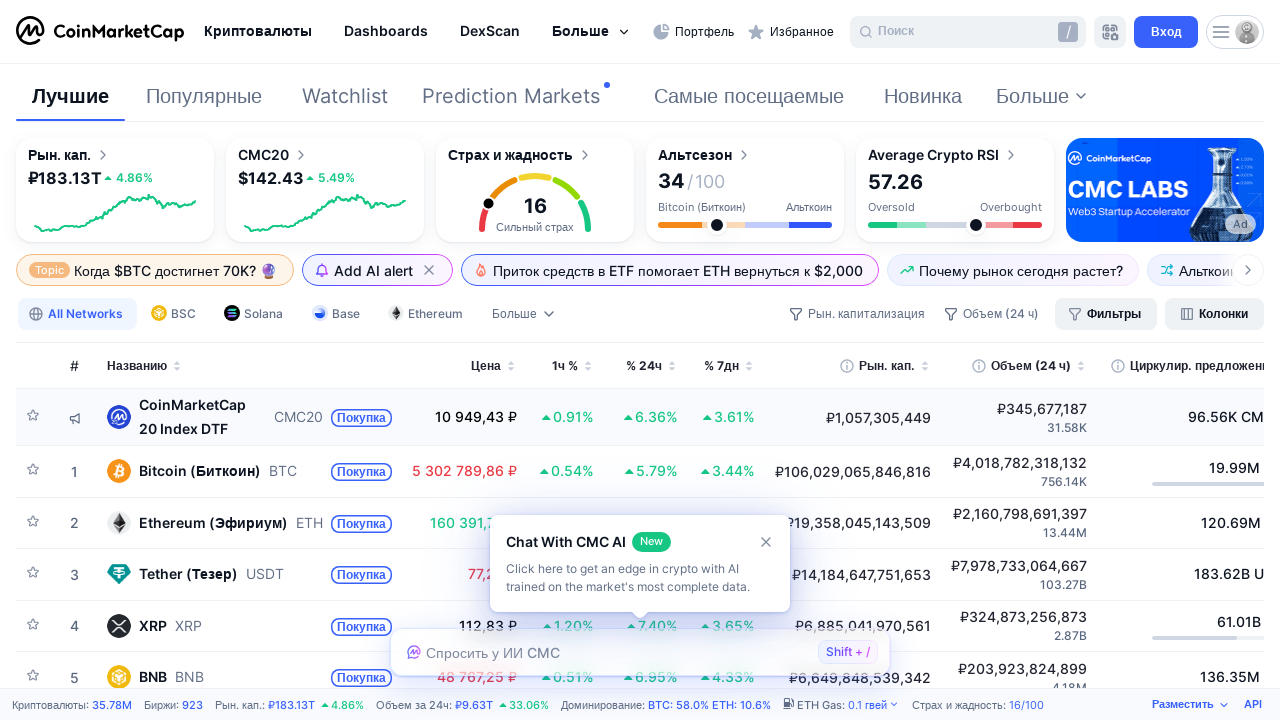

Retrieved rank from row 4
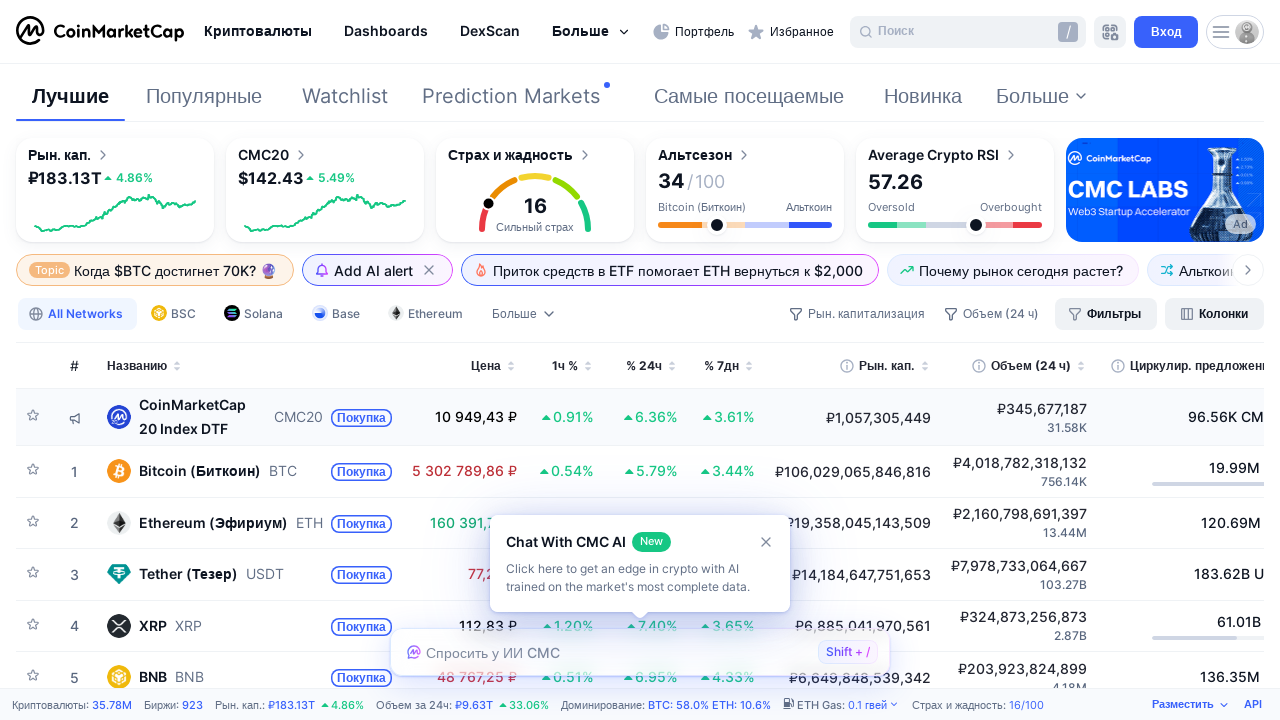

Retrieved coin name from row 4
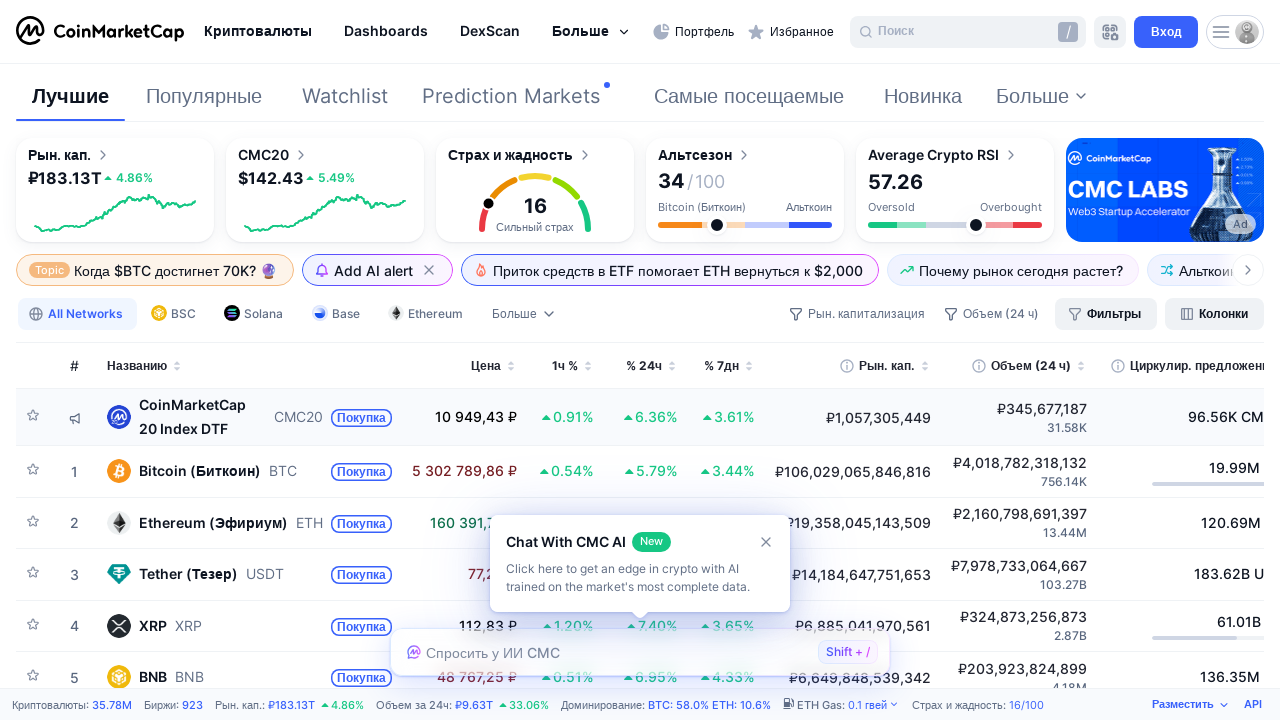

Retrieved ticker symbol from row 4
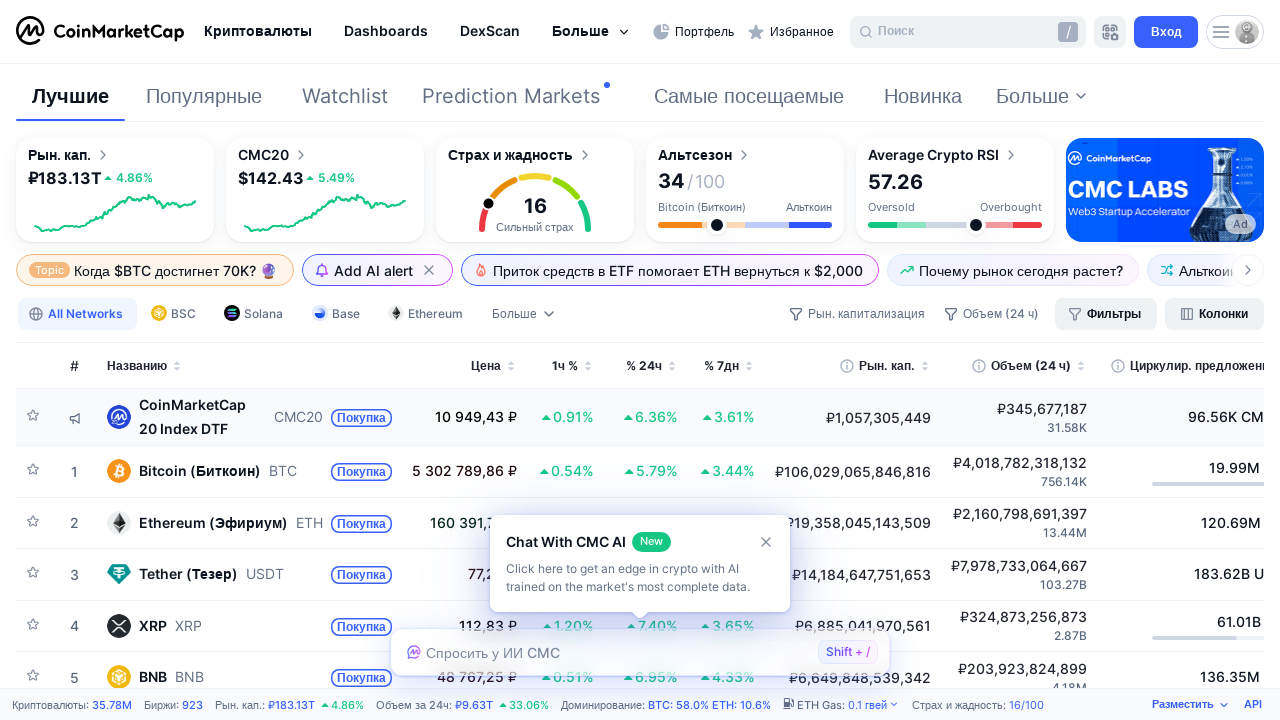

Retrieved percentage change data from row 4
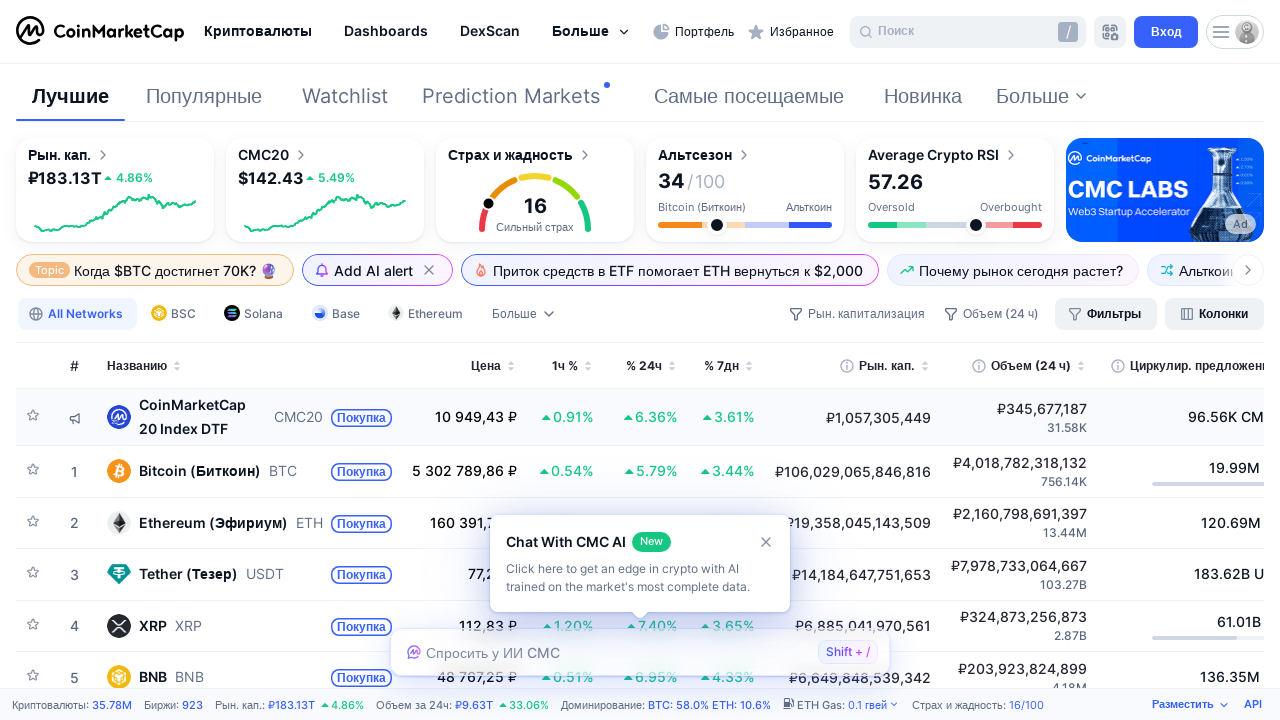

Retrieved rank from row 5
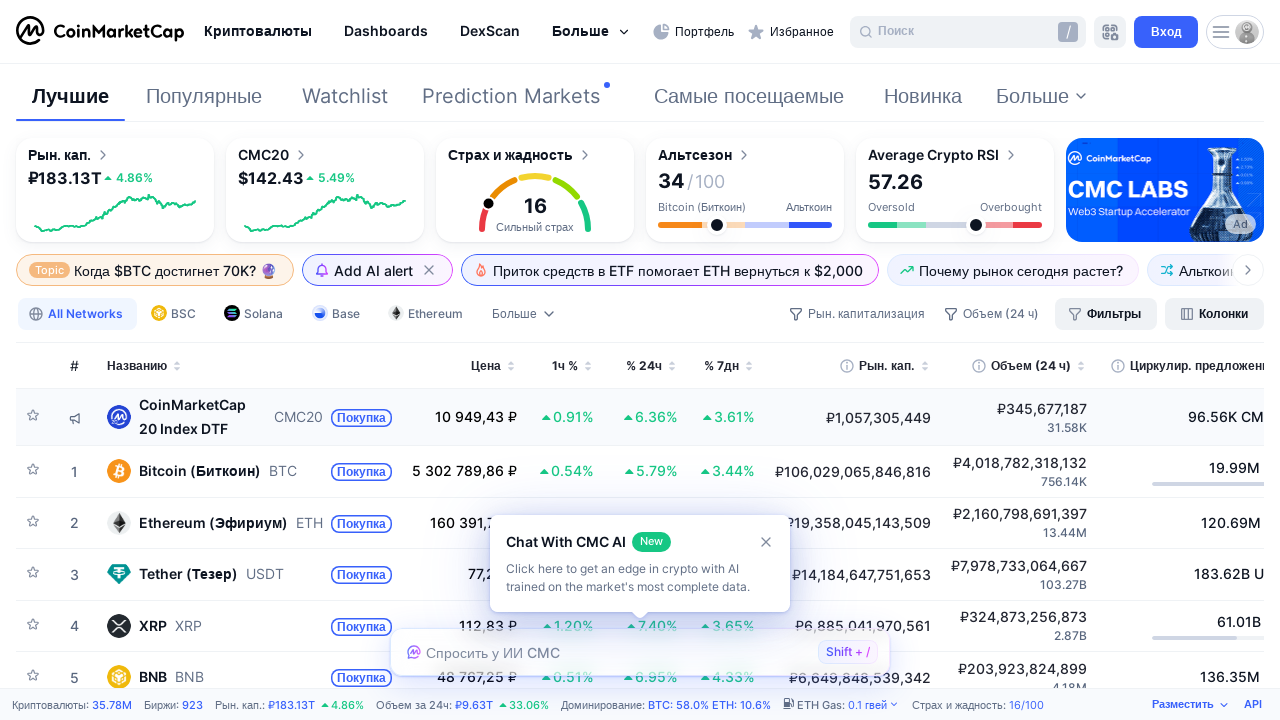

Retrieved coin name from row 5
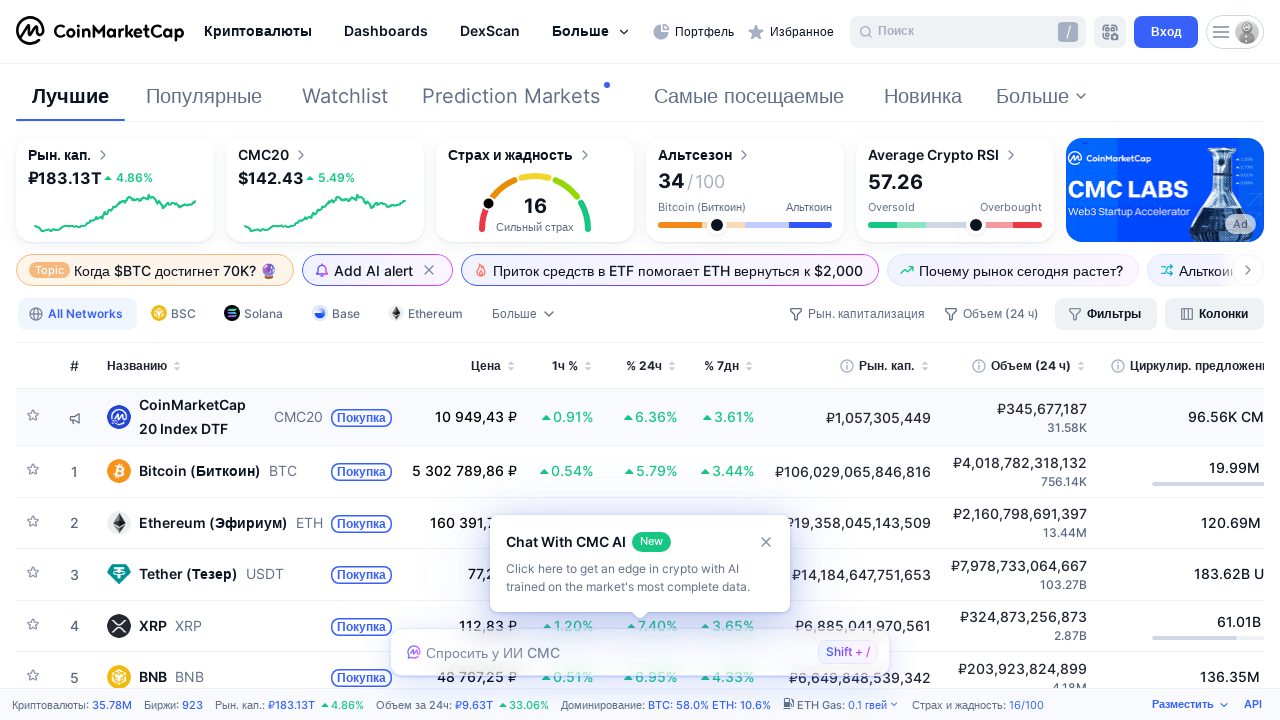

Retrieved ticker symbol from row 5
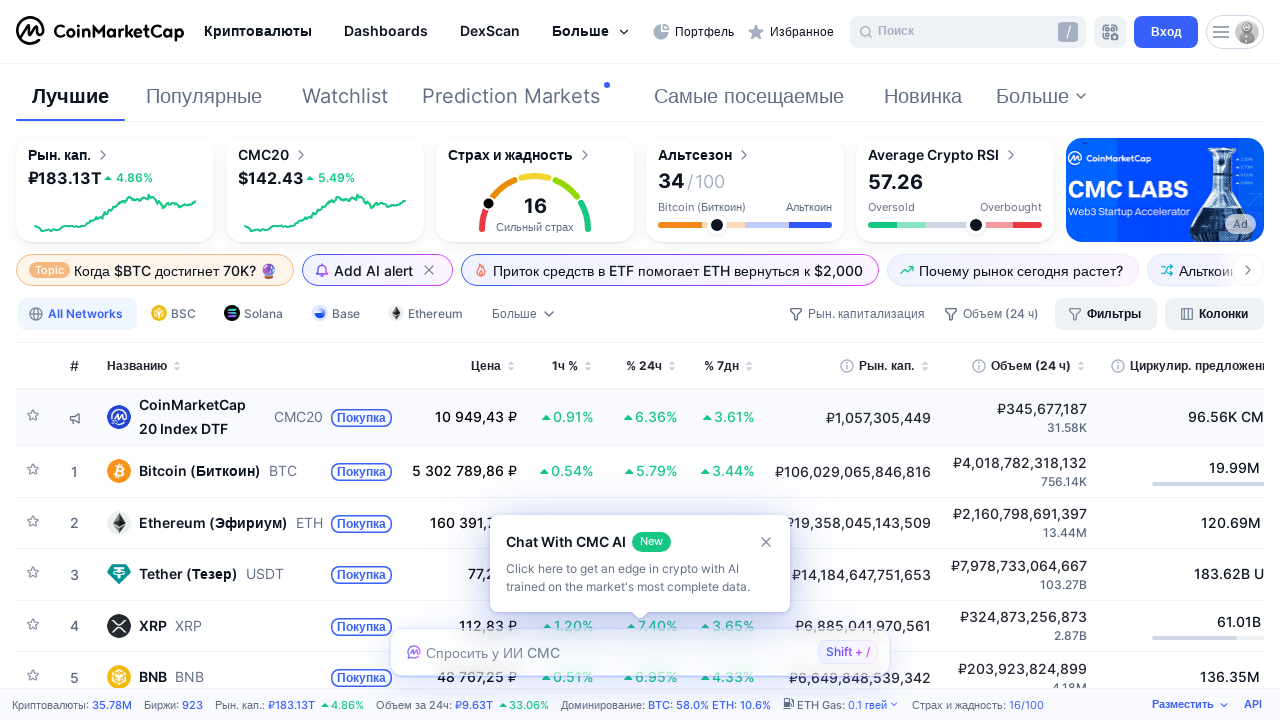

Retrieved percentage change data from row 5
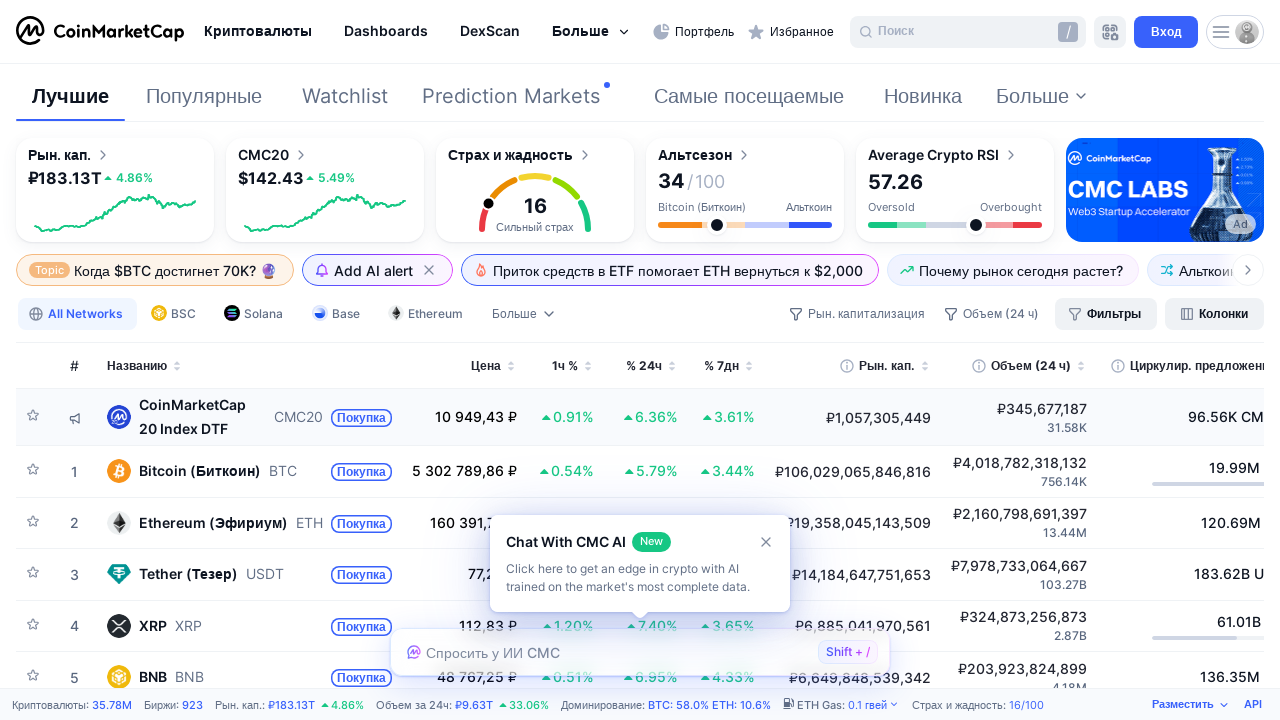

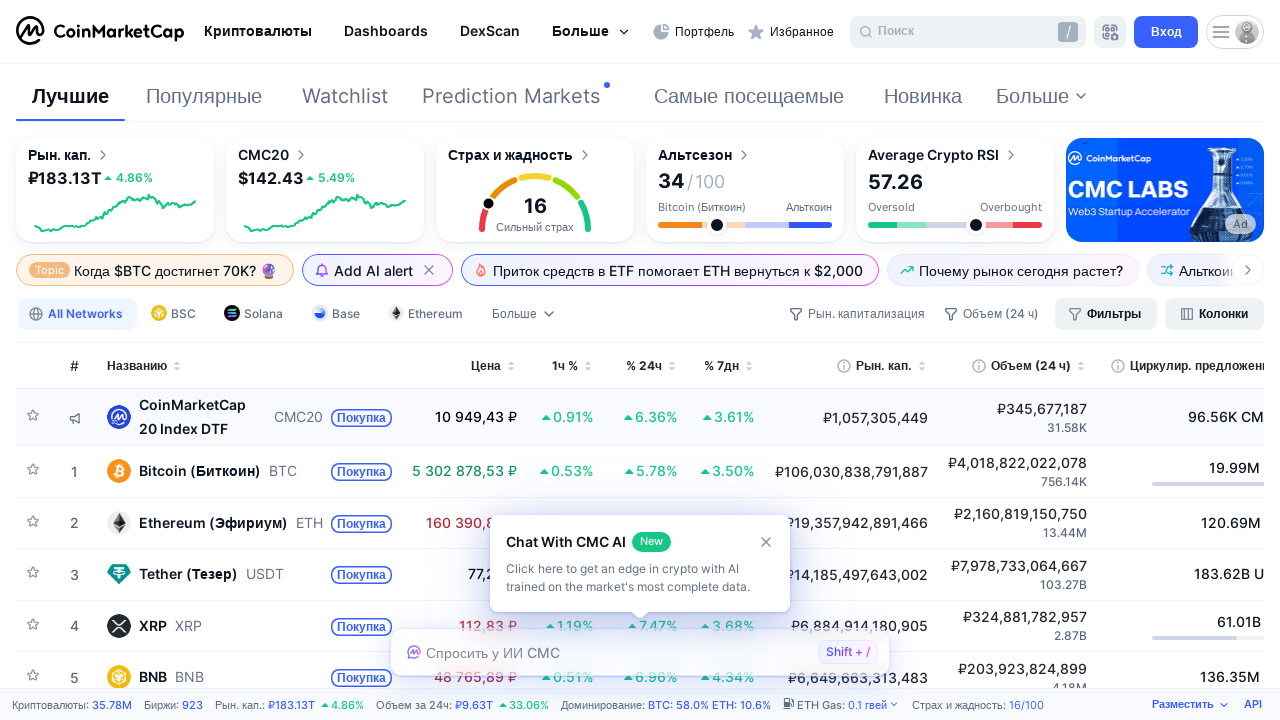